Tests checkbox interactions on a practice automation page by selecting and deselecting multiple checkboxes

Starting URL: https://rahulshettyacademy.com/AutomationPractice/

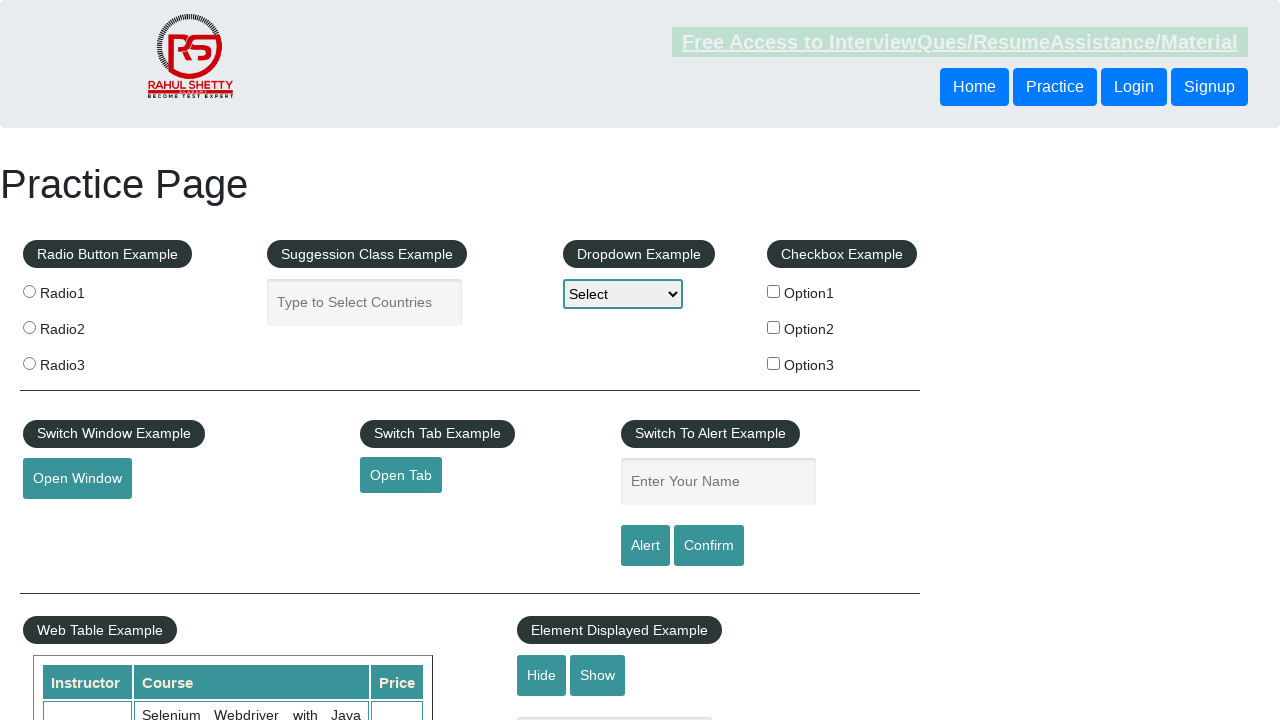

Located first checkbox element (#checkBoxOption1)
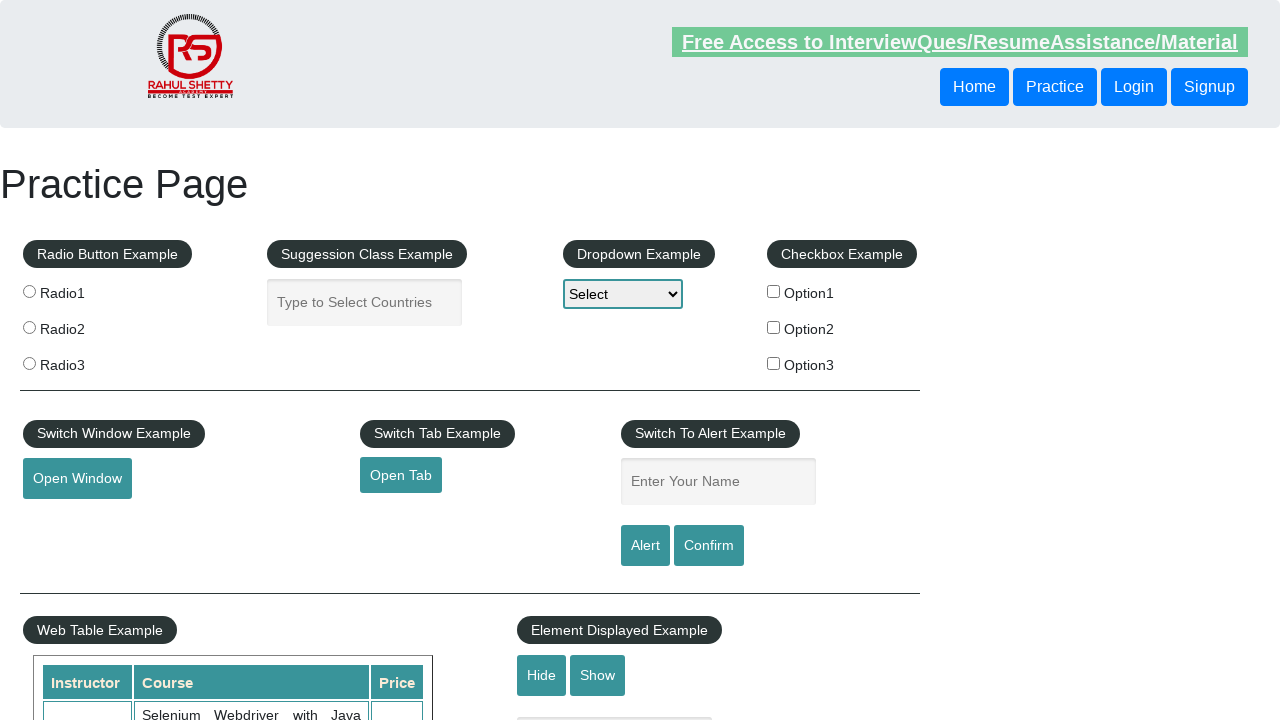

Checked if first checkbox is selected
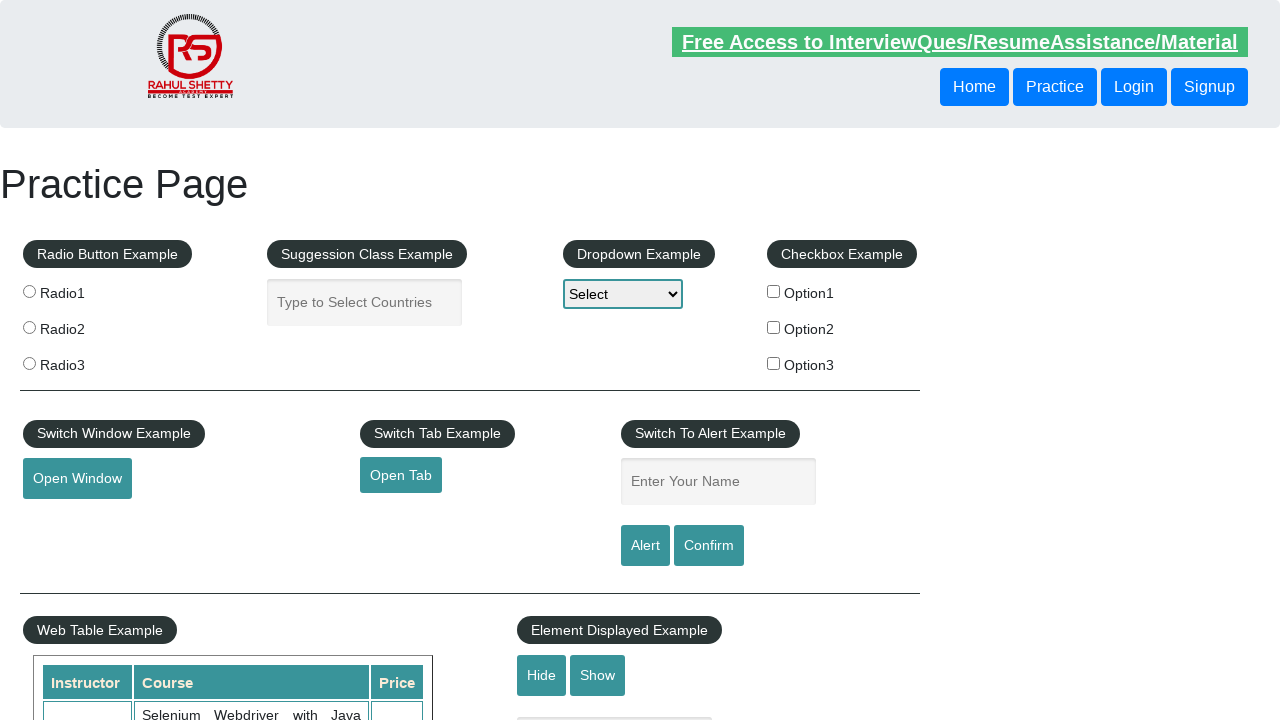

Located second checkbox element (#checkBoxOption2)
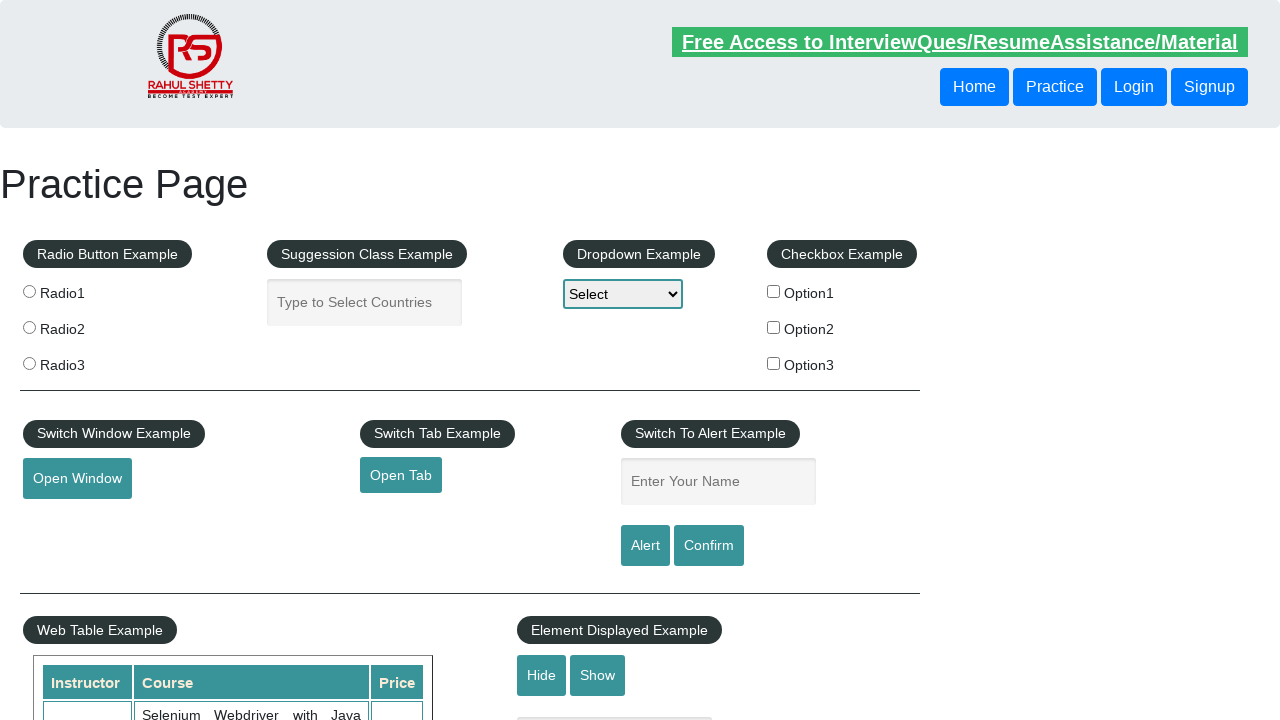

Checked if second checkbox is visible
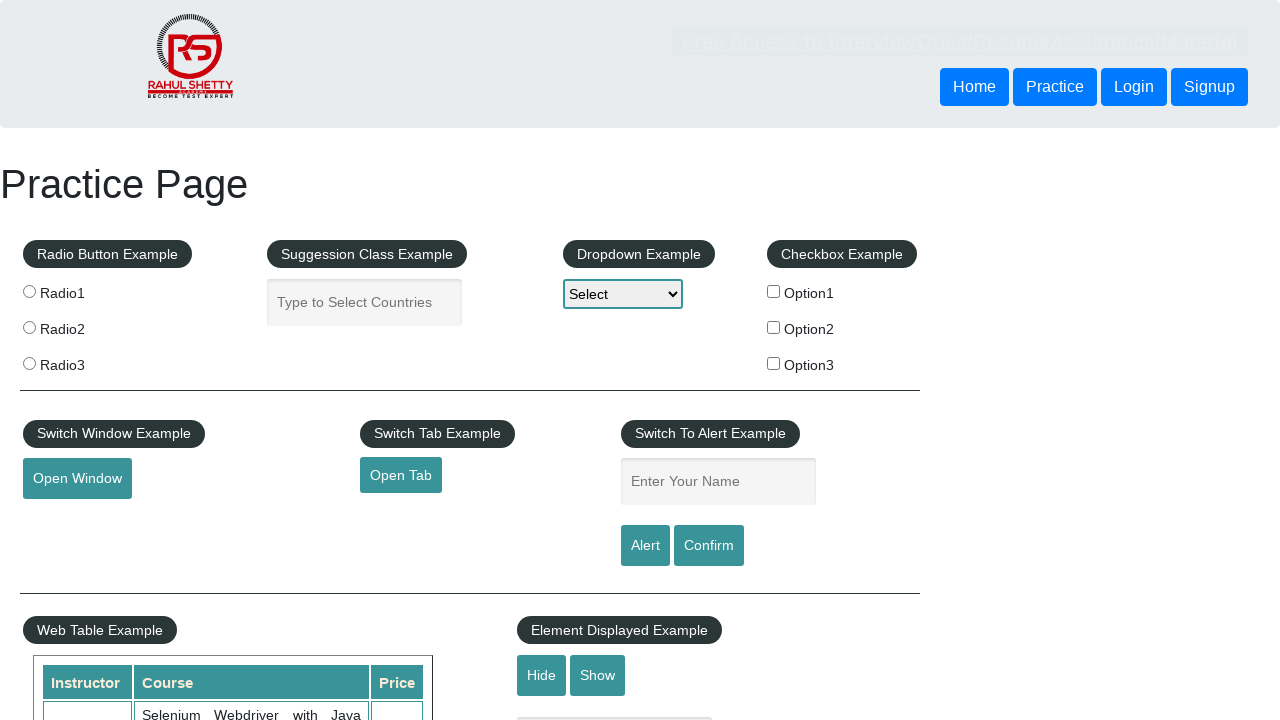

Checked if second checkbox is selected
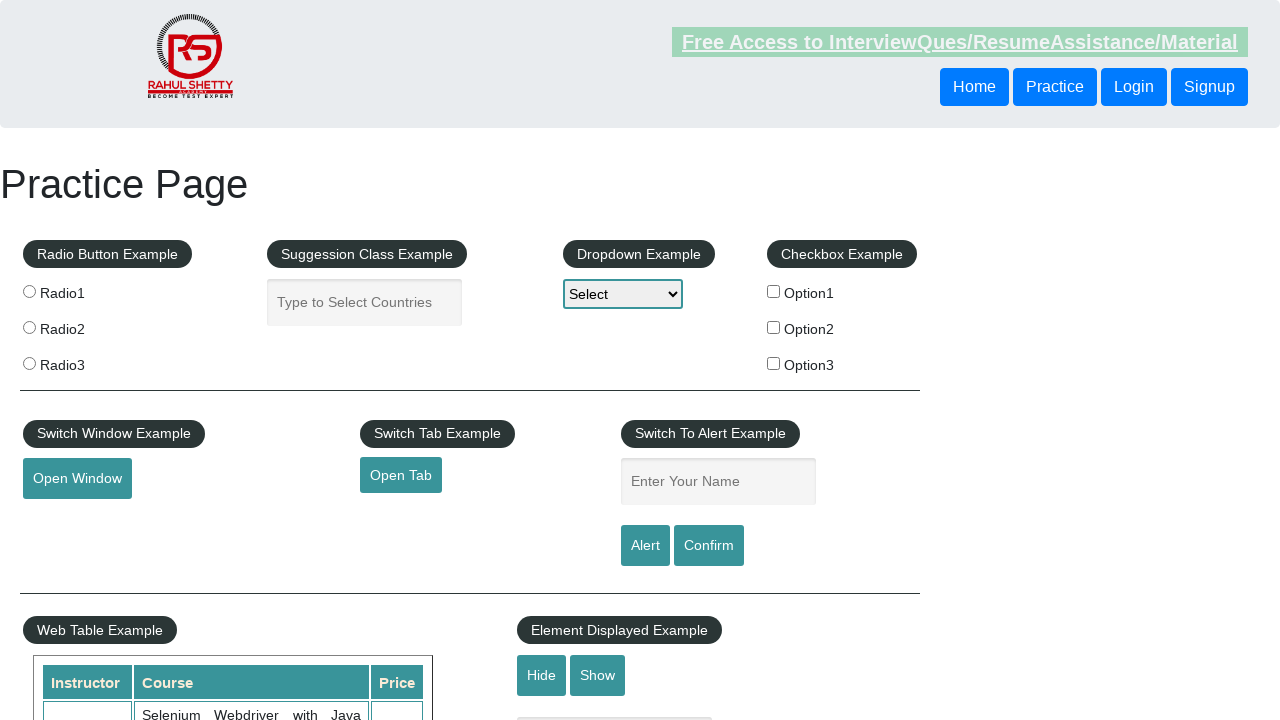

Clicked second checkbox to toggle selection at (774, 327) on #checkBoxOption2
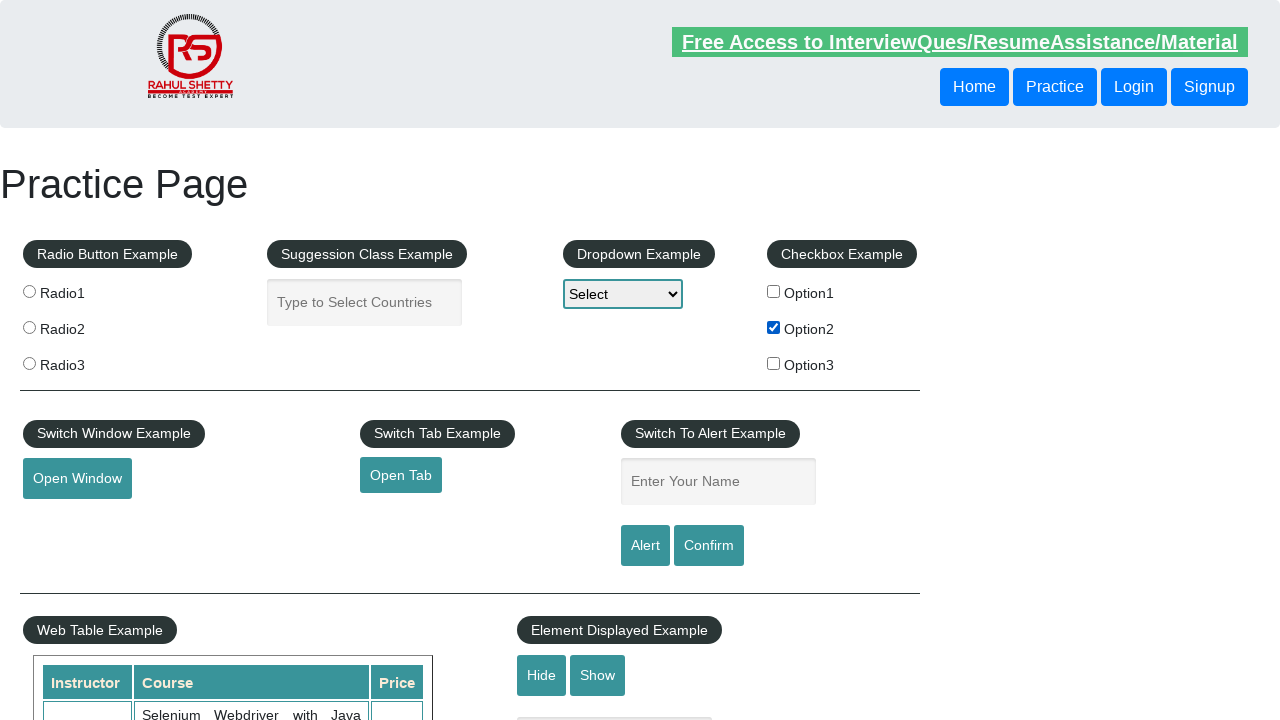

Verified second checkbox selection status after click
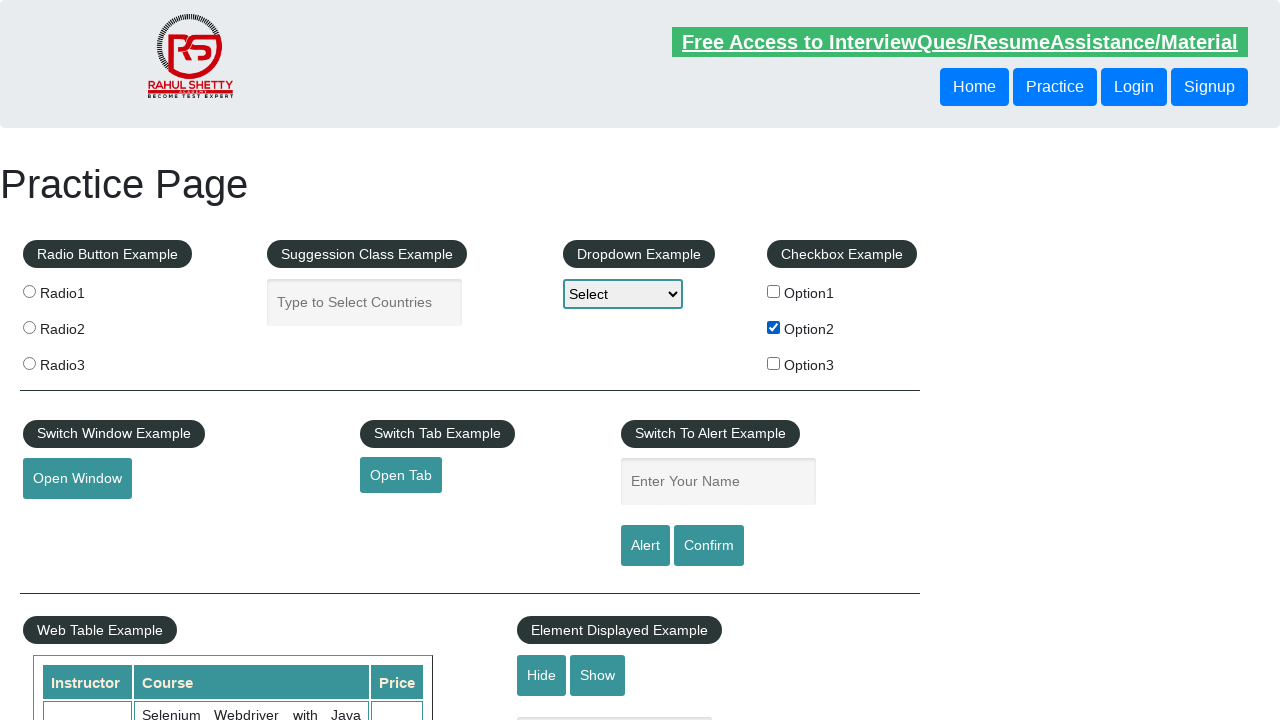

Located all checkbox elements on the page
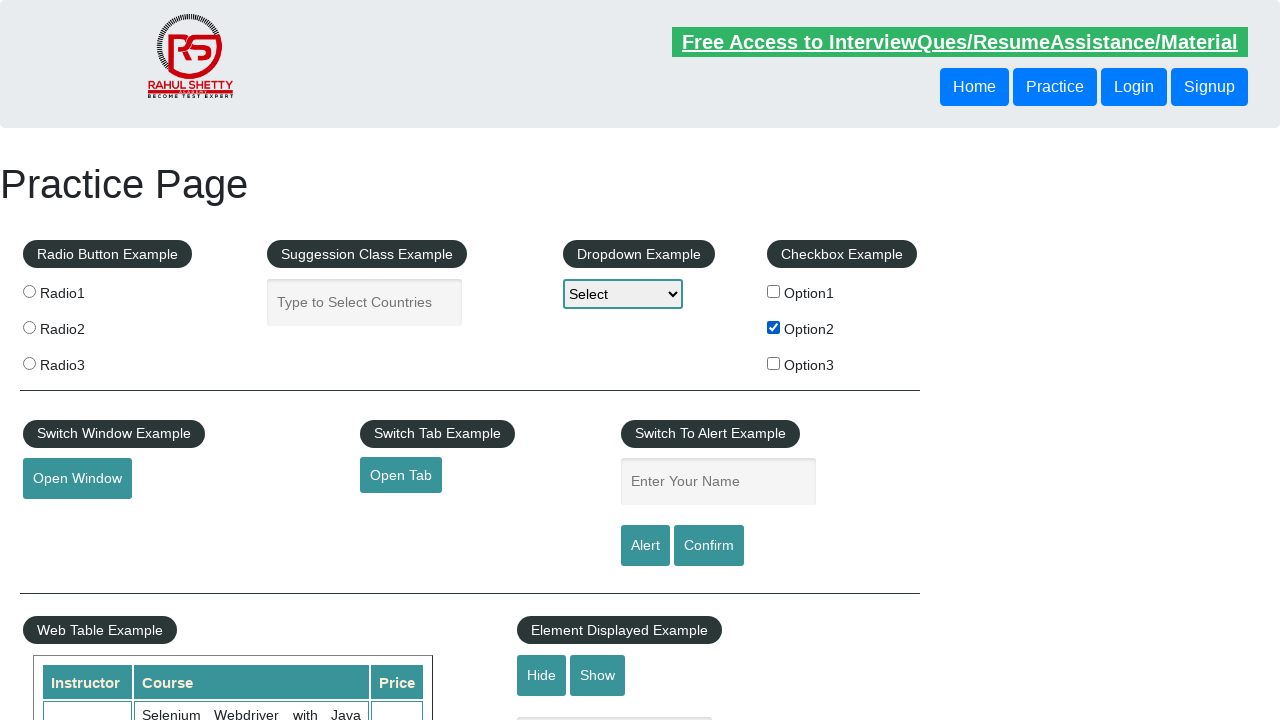

Found 3 checkboxes on the page
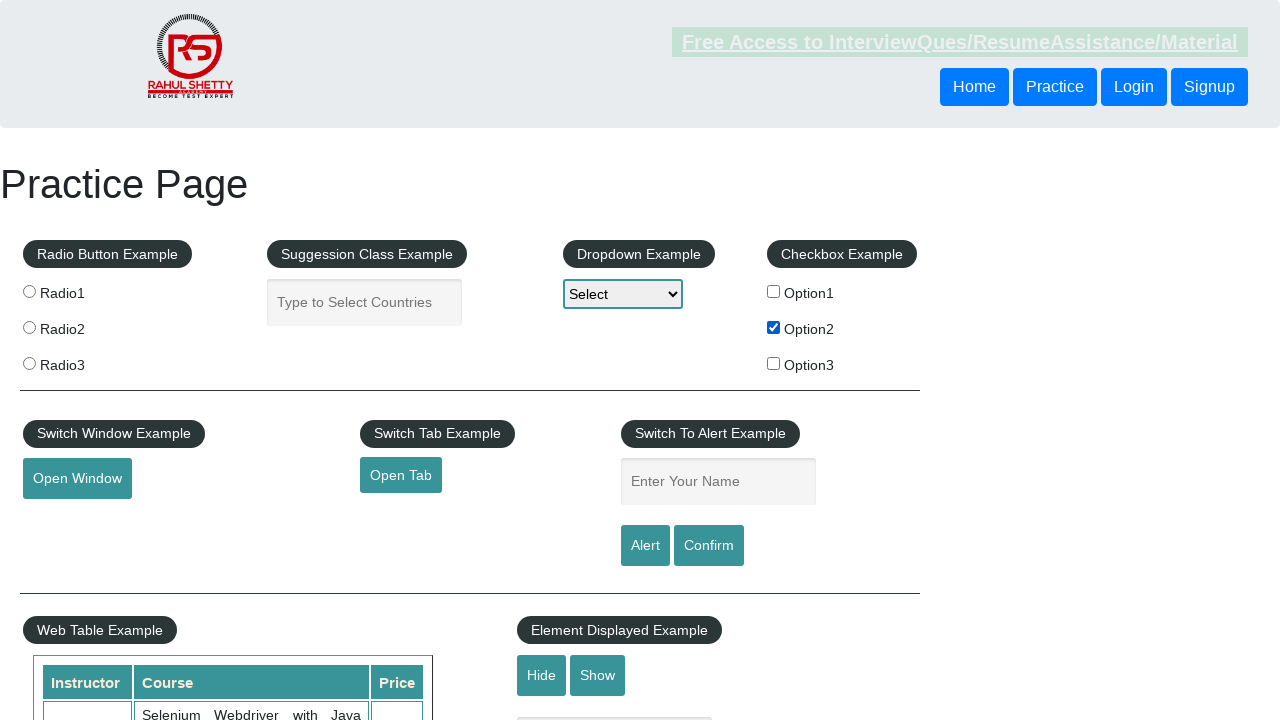

Clicked checkbox 1 to select it at (774, 291) on xpath=//input[@type='checkbox'] >> nth=0
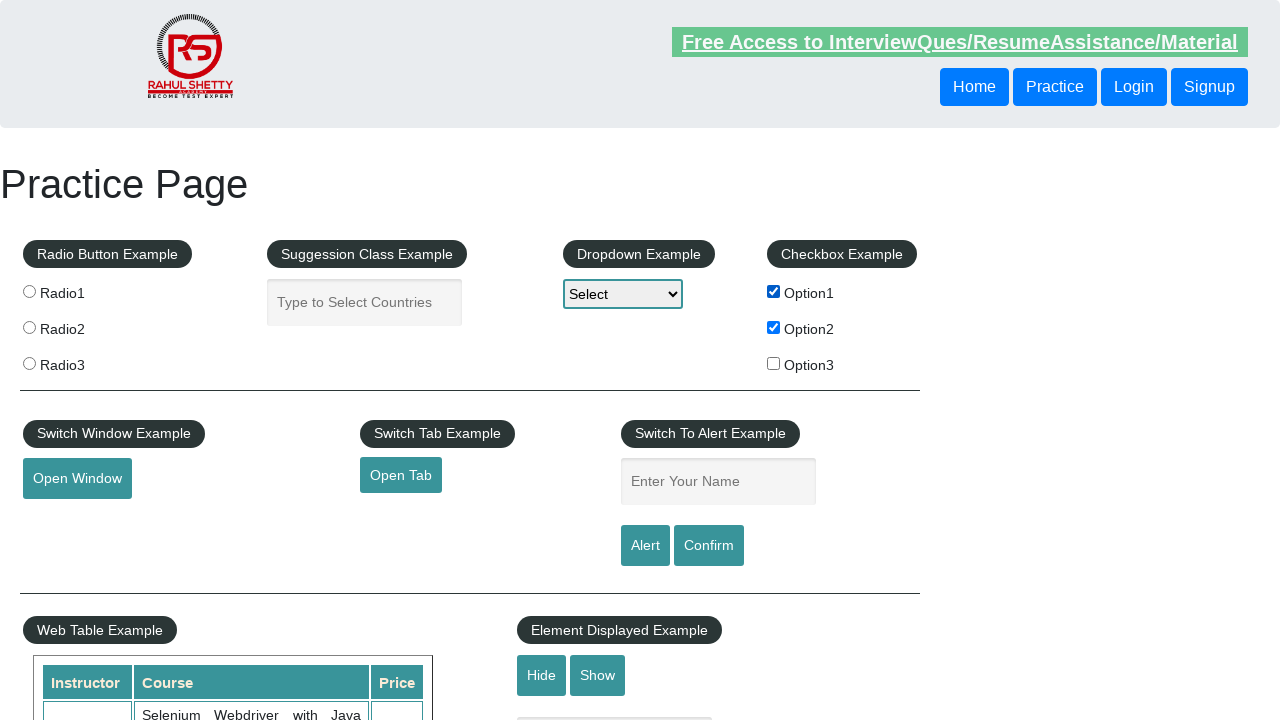

Waited 2 seconds after selecting checkbox 1
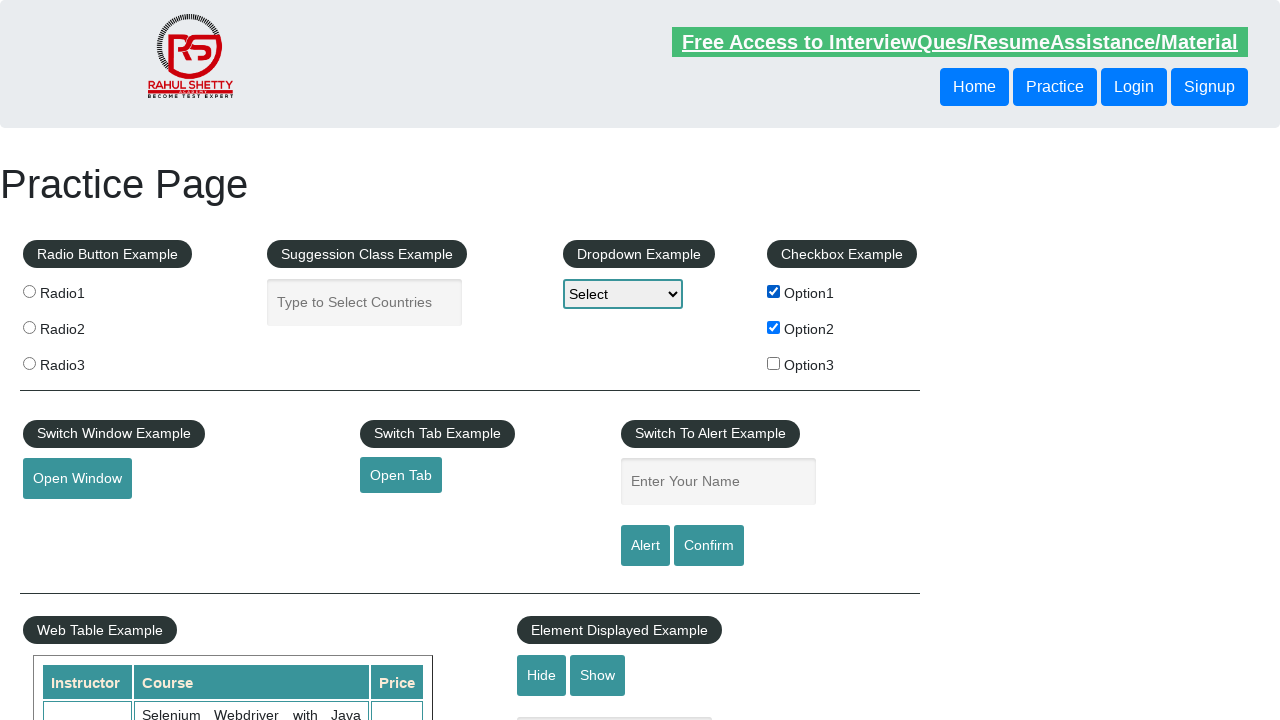

Clicked checkbox 2 to select it at (774, 327) on xpath=//input[@type='checkbox'] >> nth=1
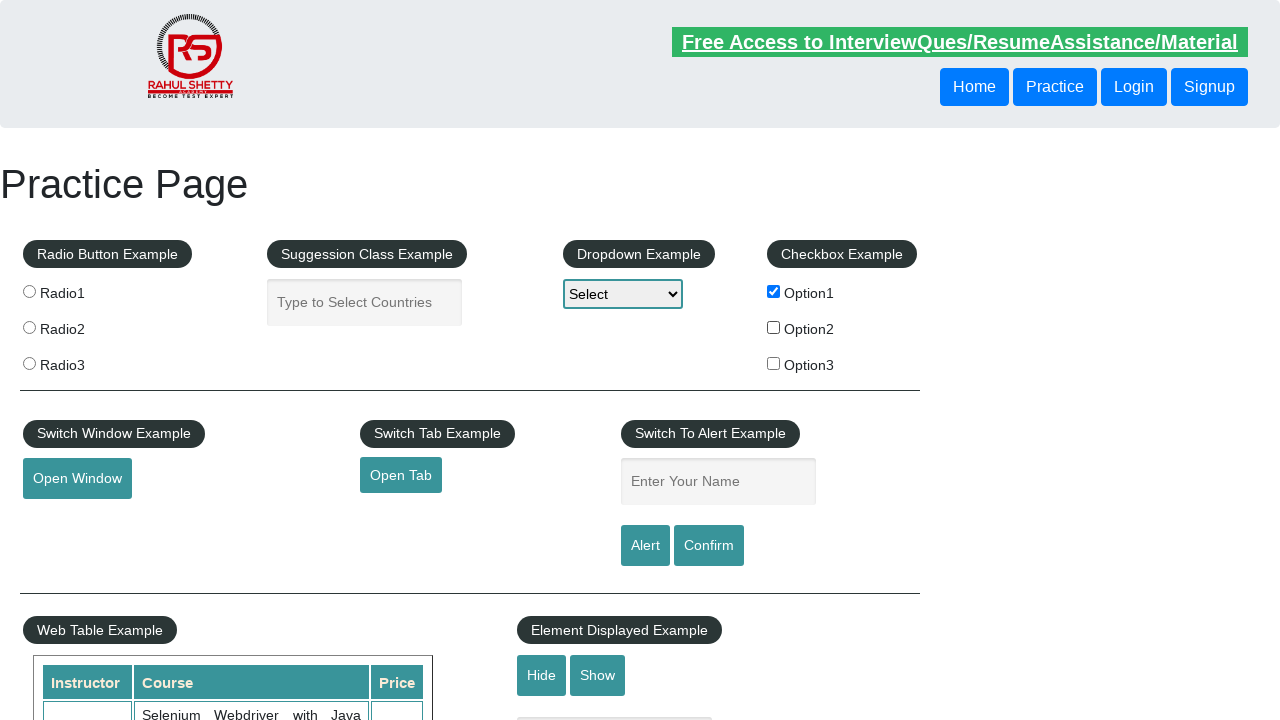

Waited 2 seconds after selecting checkbox 2
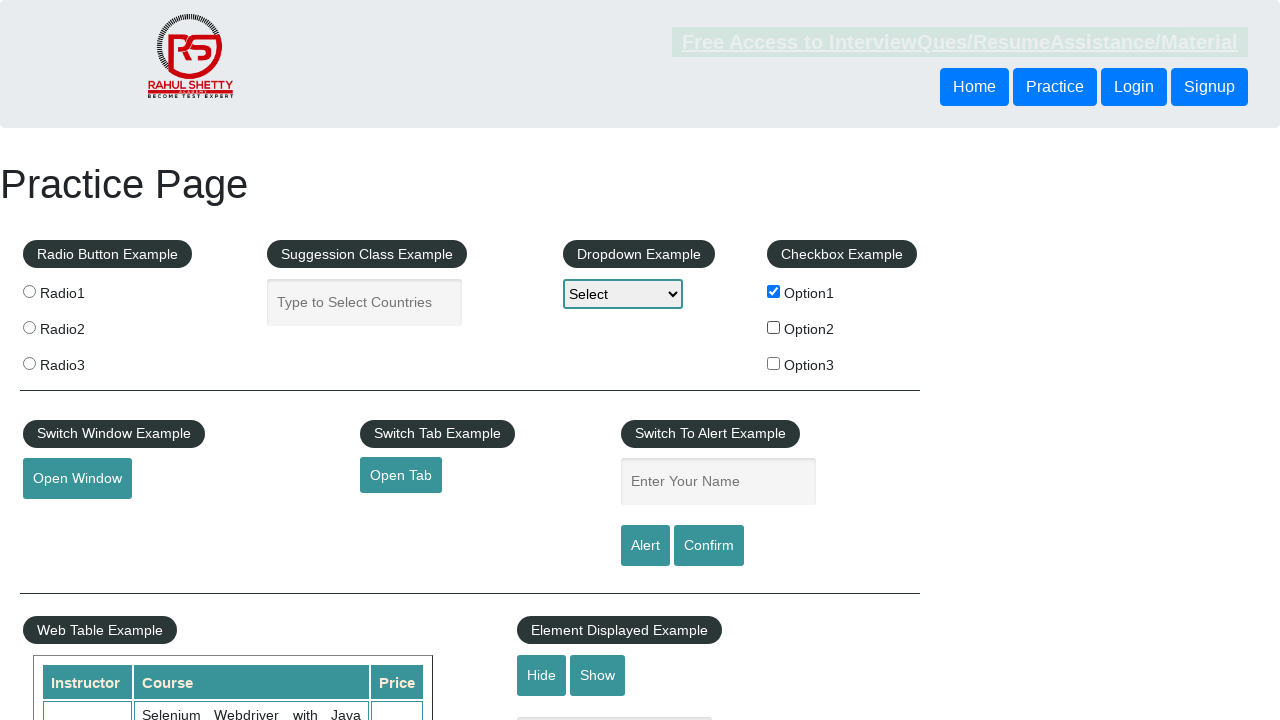

Clicked checkbox 3 to select it at (774, 363) on xpath=//input[@type='checkbox'] >> nth=2
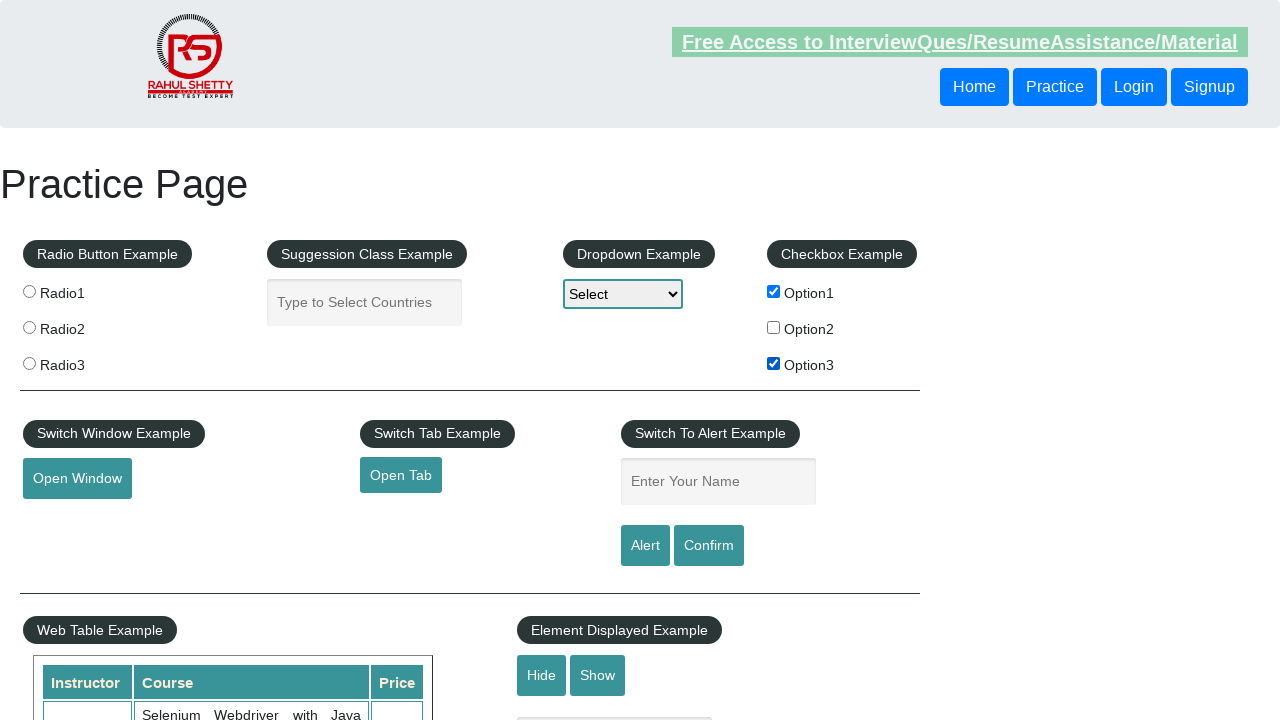

Waited 2 seconds after selecting checkbox 3
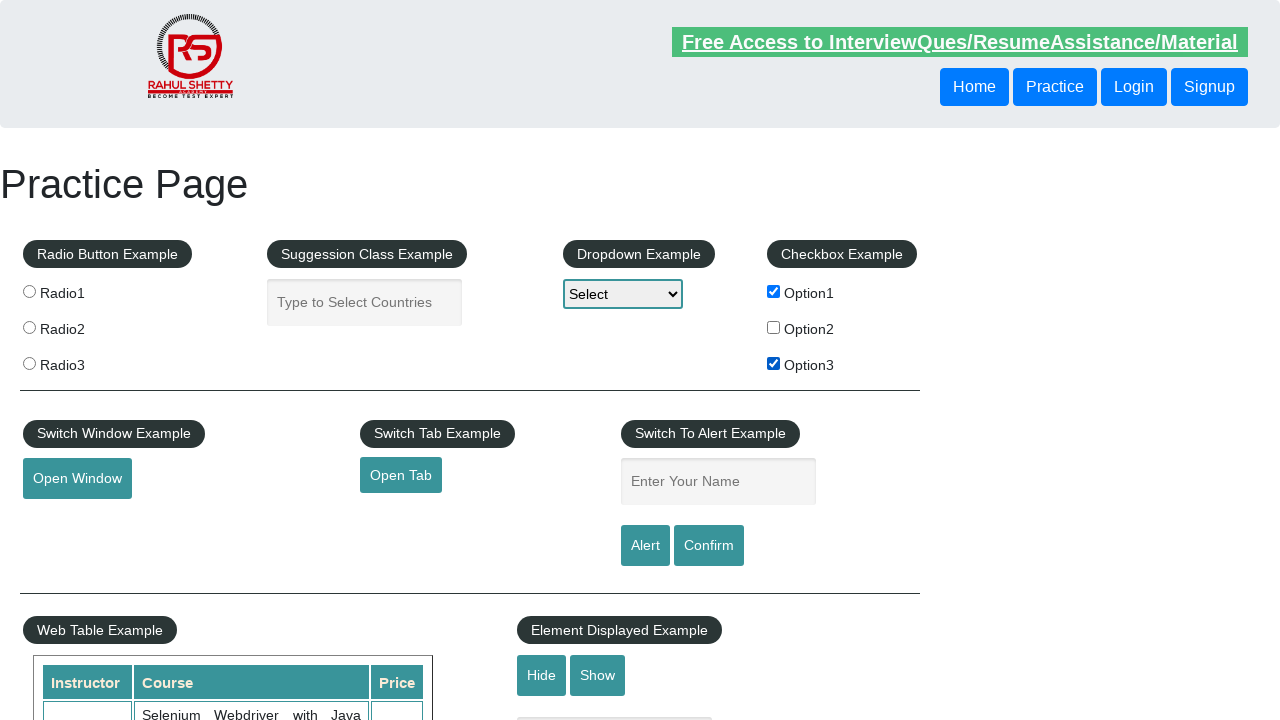

Waited 2 seconds after selecting all checkboxes
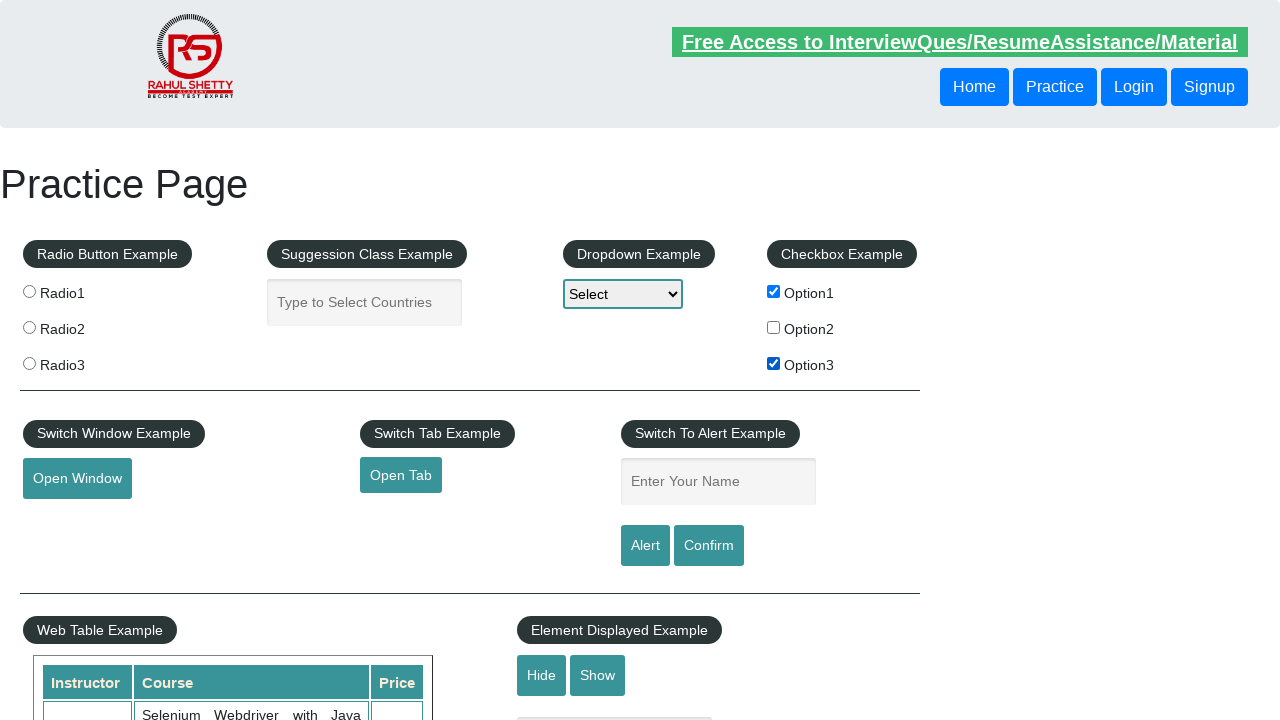

Clicked checkbox 1 to deselect it at (774, 291) on xpath=//input[@type='checkbox'] >> nth=0
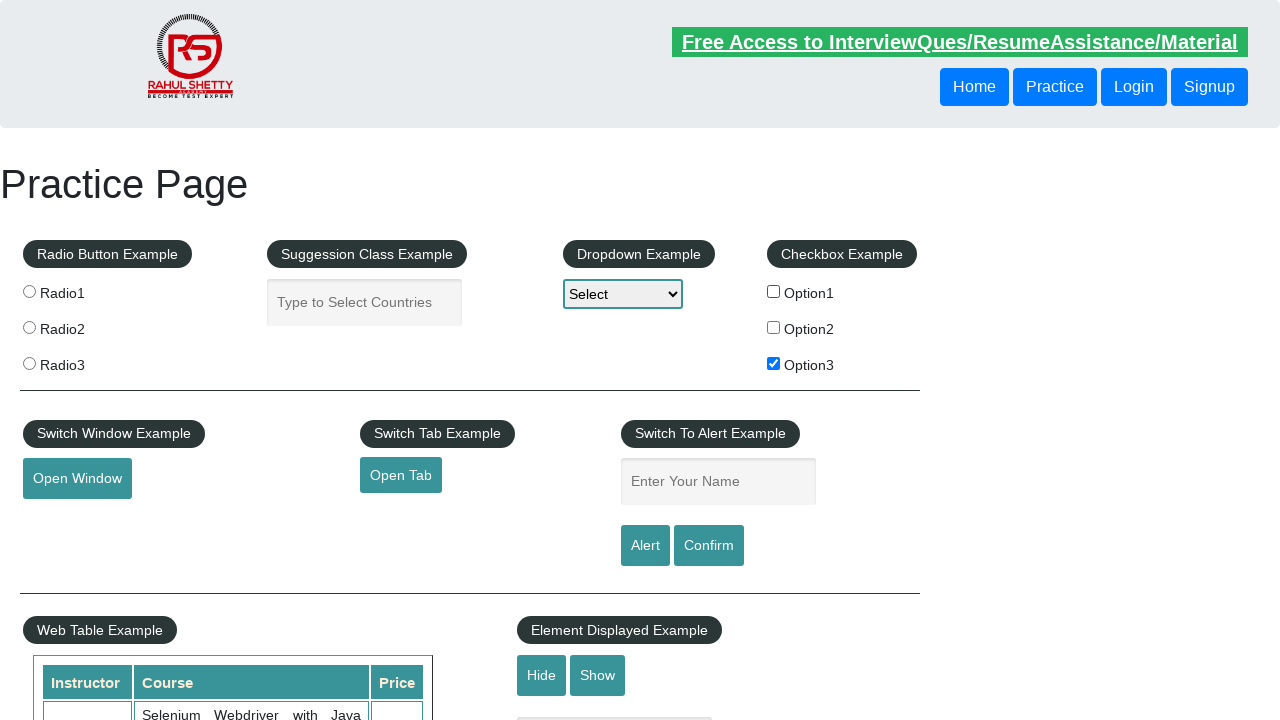

Waited 2 seconds after deselecting checkbox 1
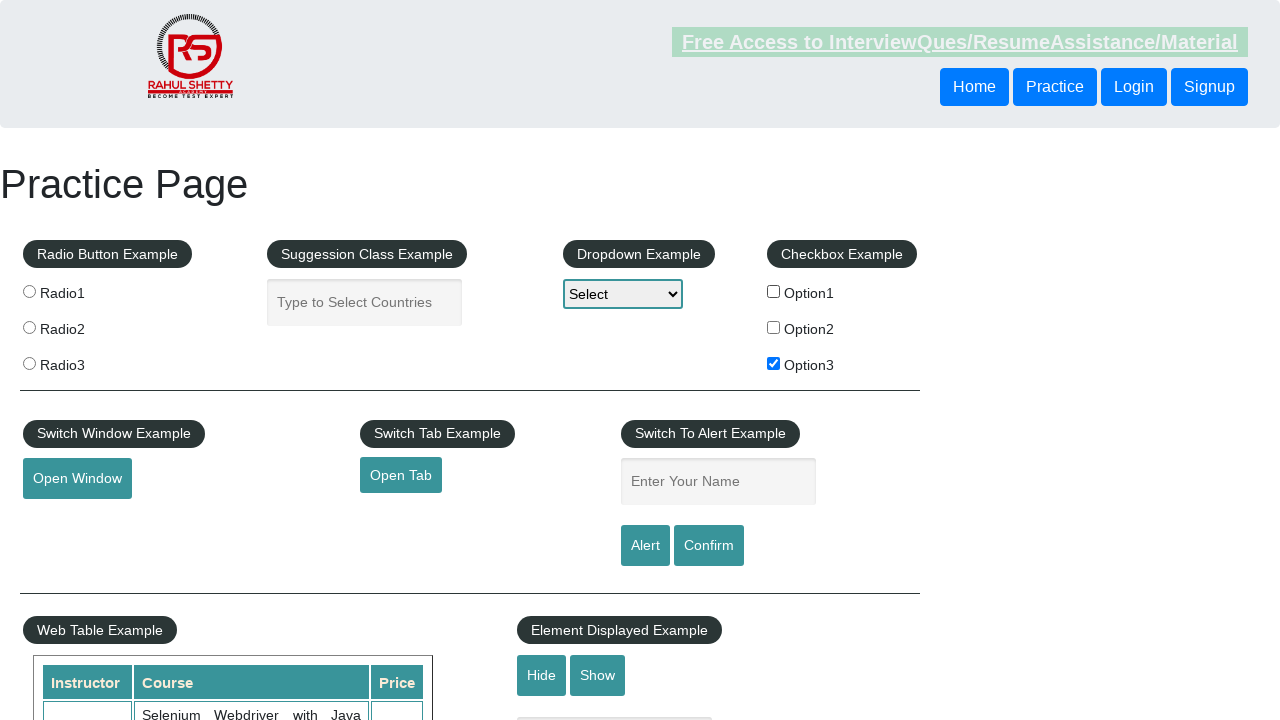

Clicked checkbox 2 to deselect it at (774, 327) on xpath=//input[@type='checkbox'] >> nth=1
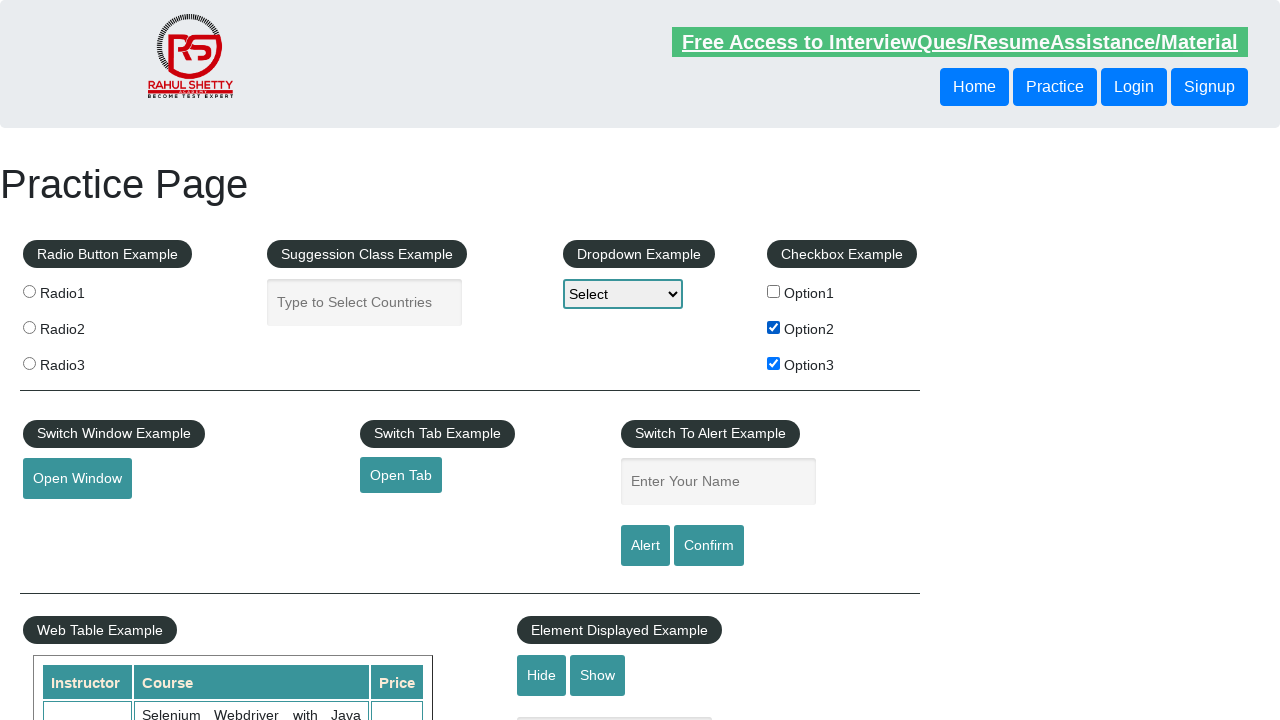

Waited 2 seconds after deselecting checkbox 2
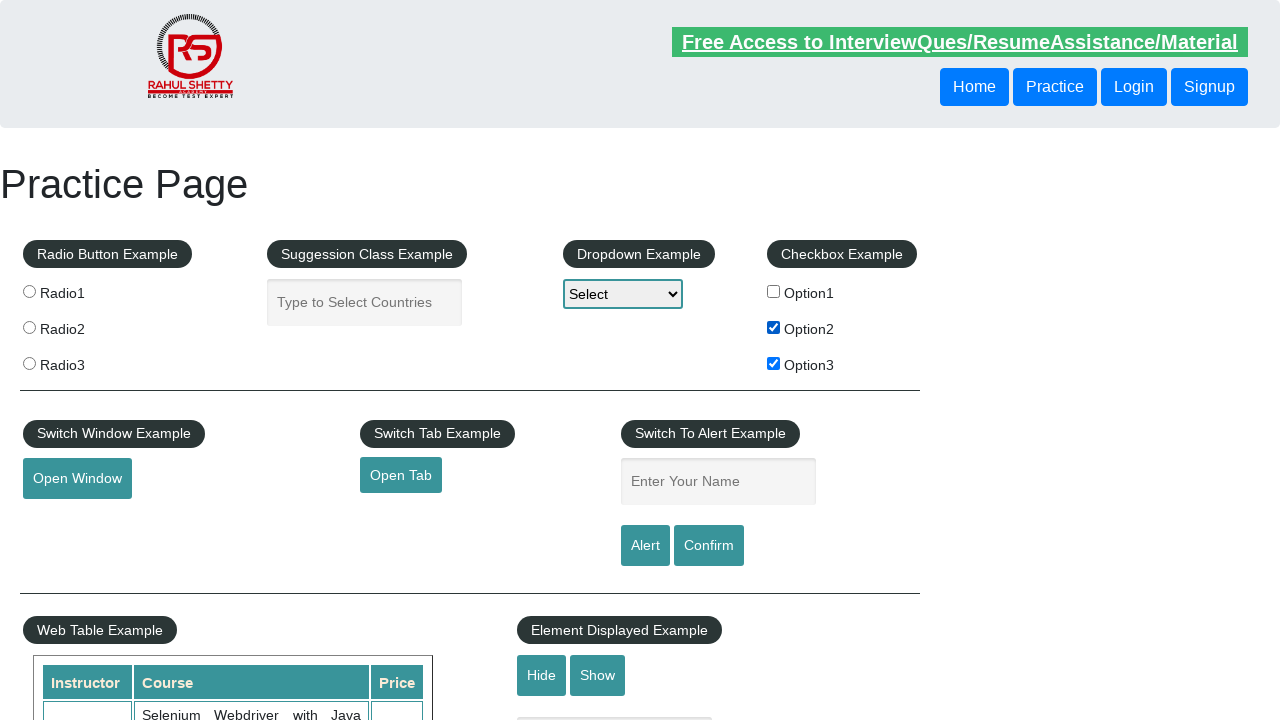

Clicked checkbox 3 to deselect it at (774, 363) on xpath=//input[@type='checkbox'] >> nth=2
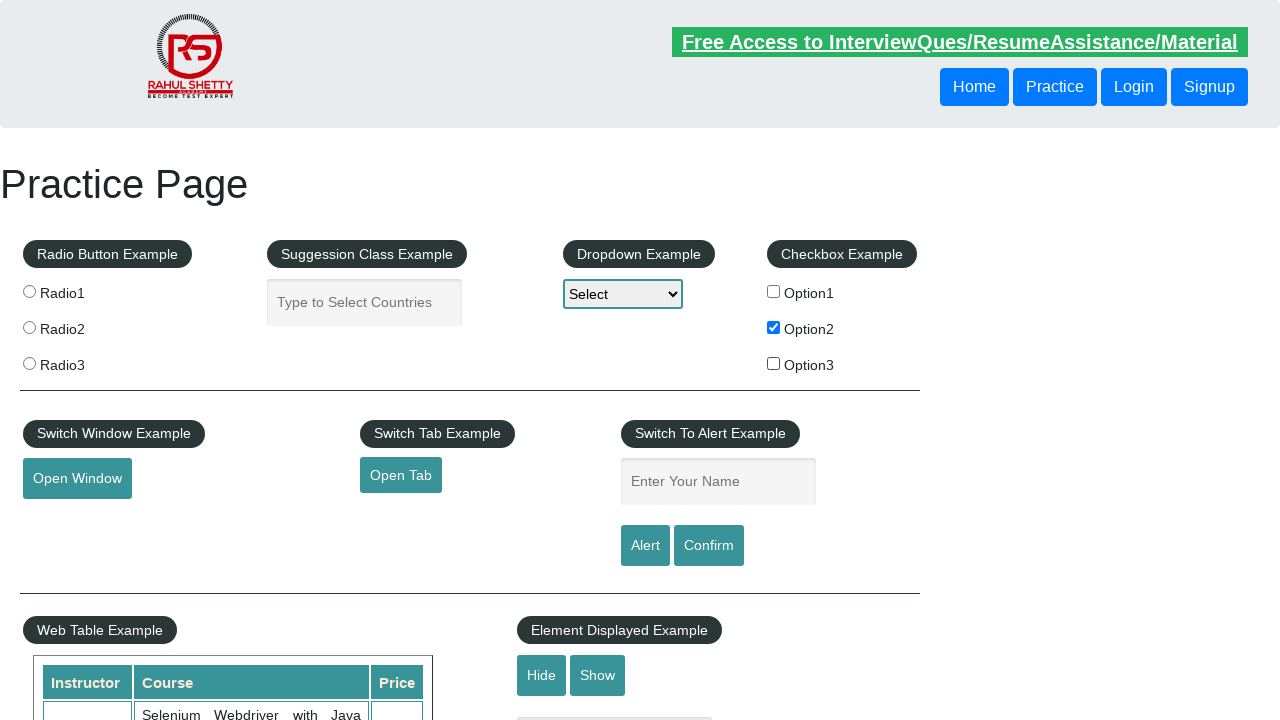

Waited 2 seconds after deselecting checkbox 3
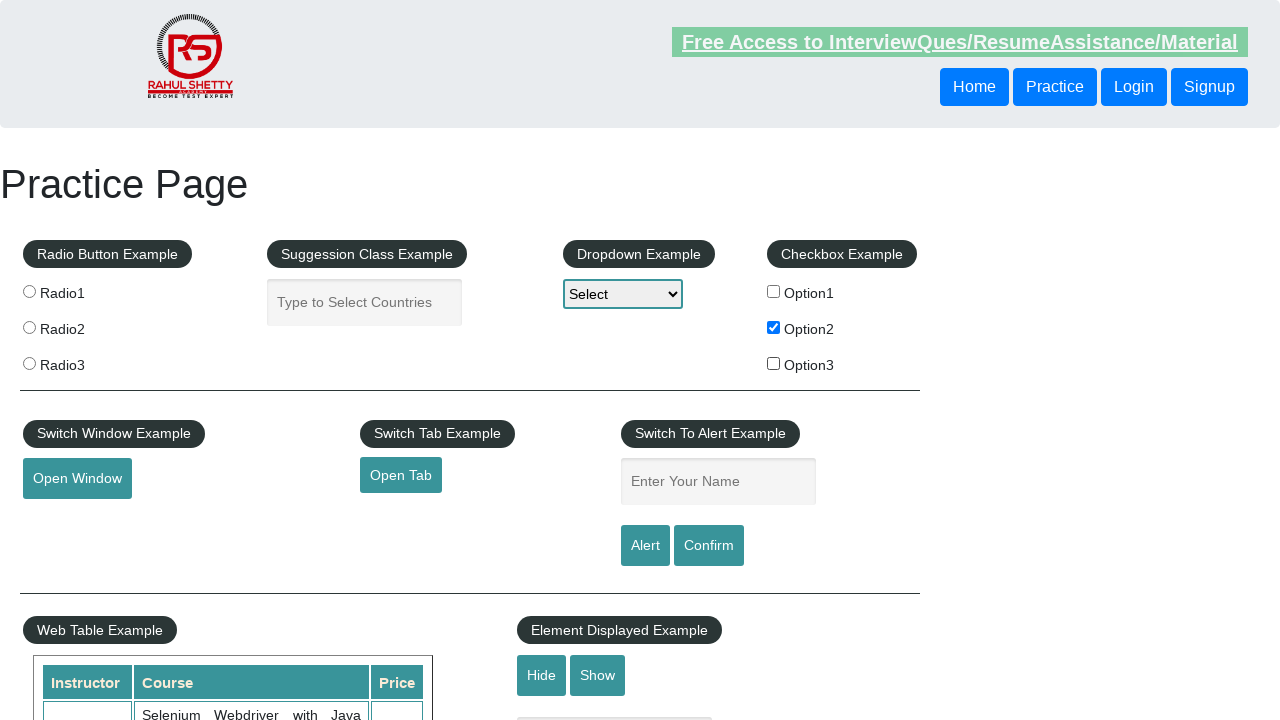

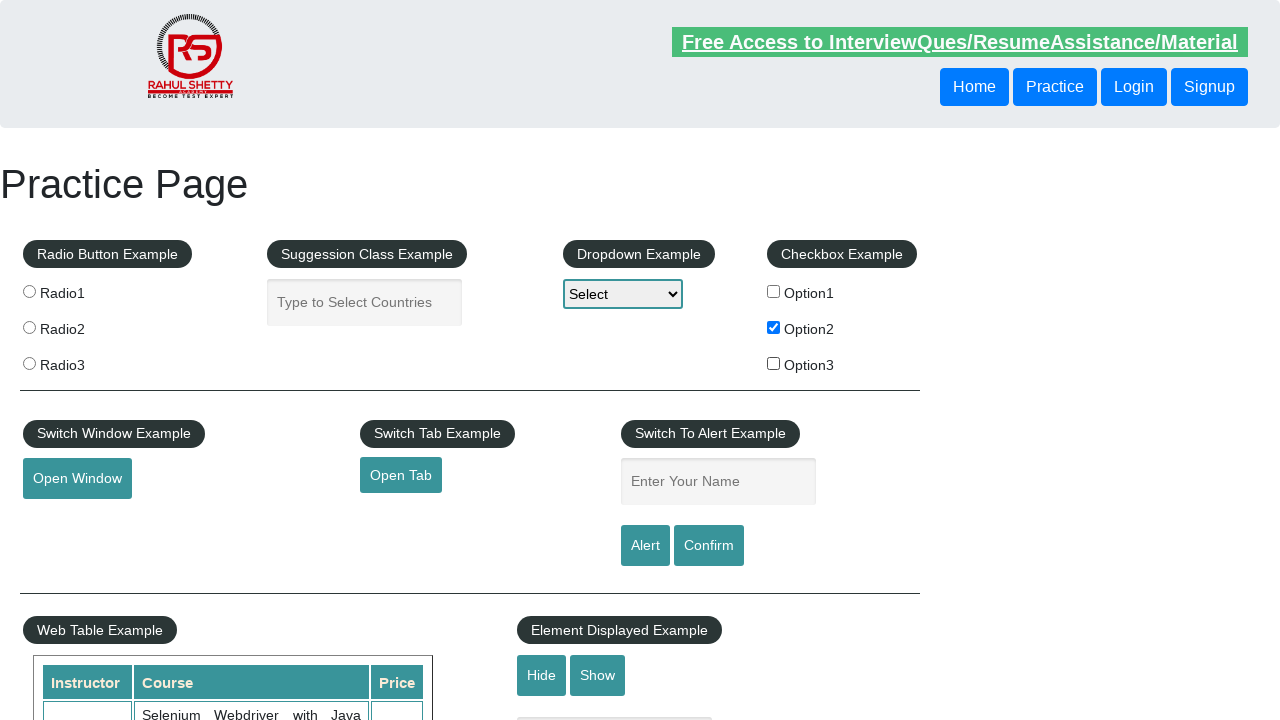